Fills out and submits a practice form including name, email, password, checkbox, dropdown selection, radio button, and date fields

Starting URL: https://rahulshettyacademy.com/angularpractice/

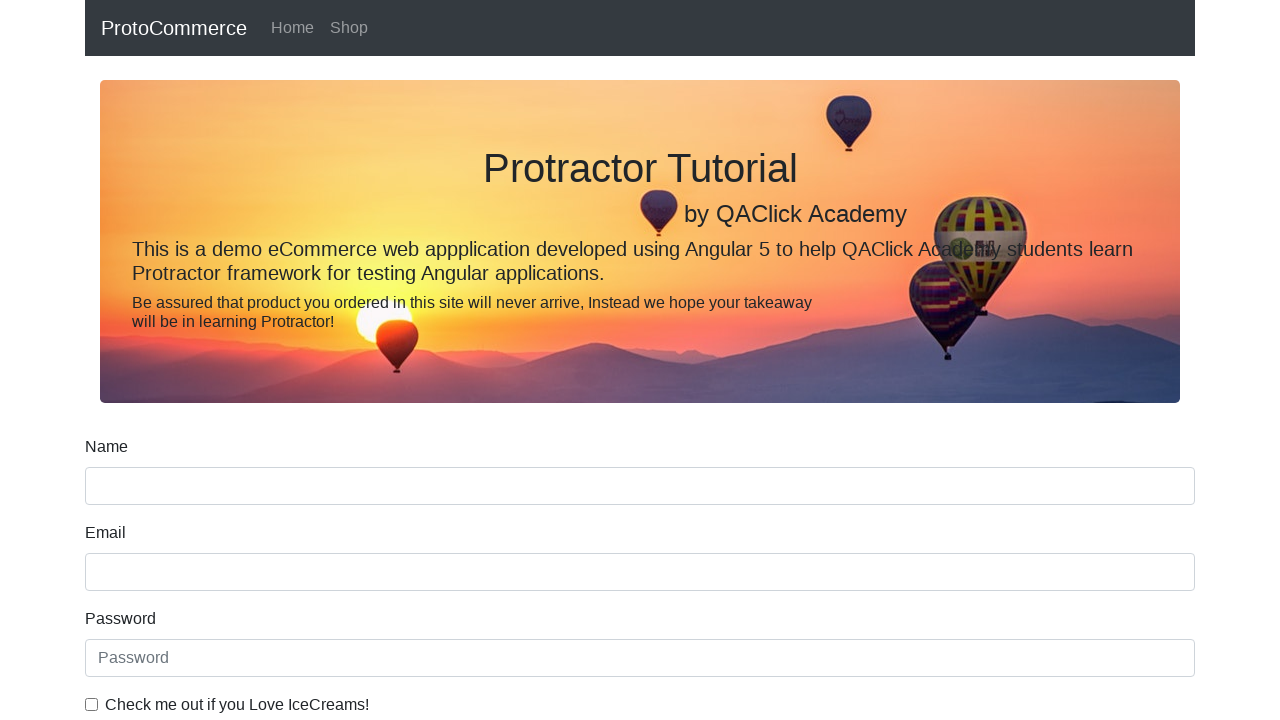

Filled name field with 'John' on input[name='name']
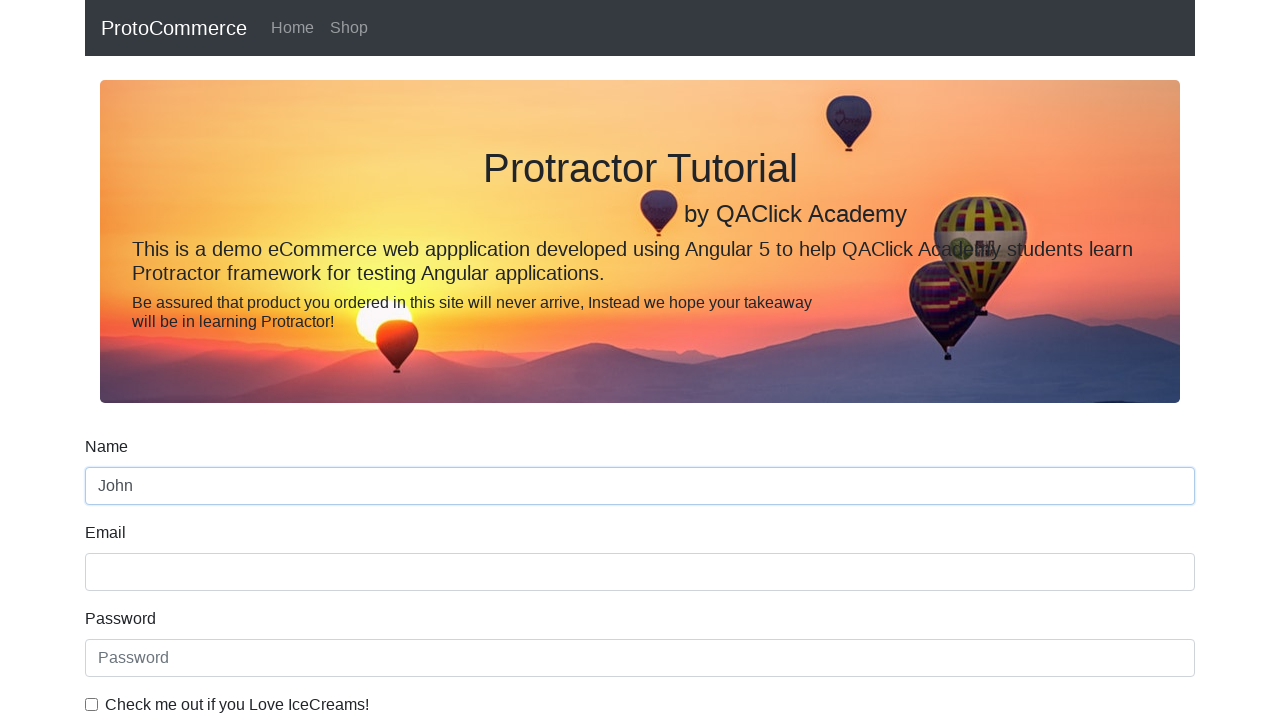

Filled email field with 'testuser@gmail.com' on input[name='email']
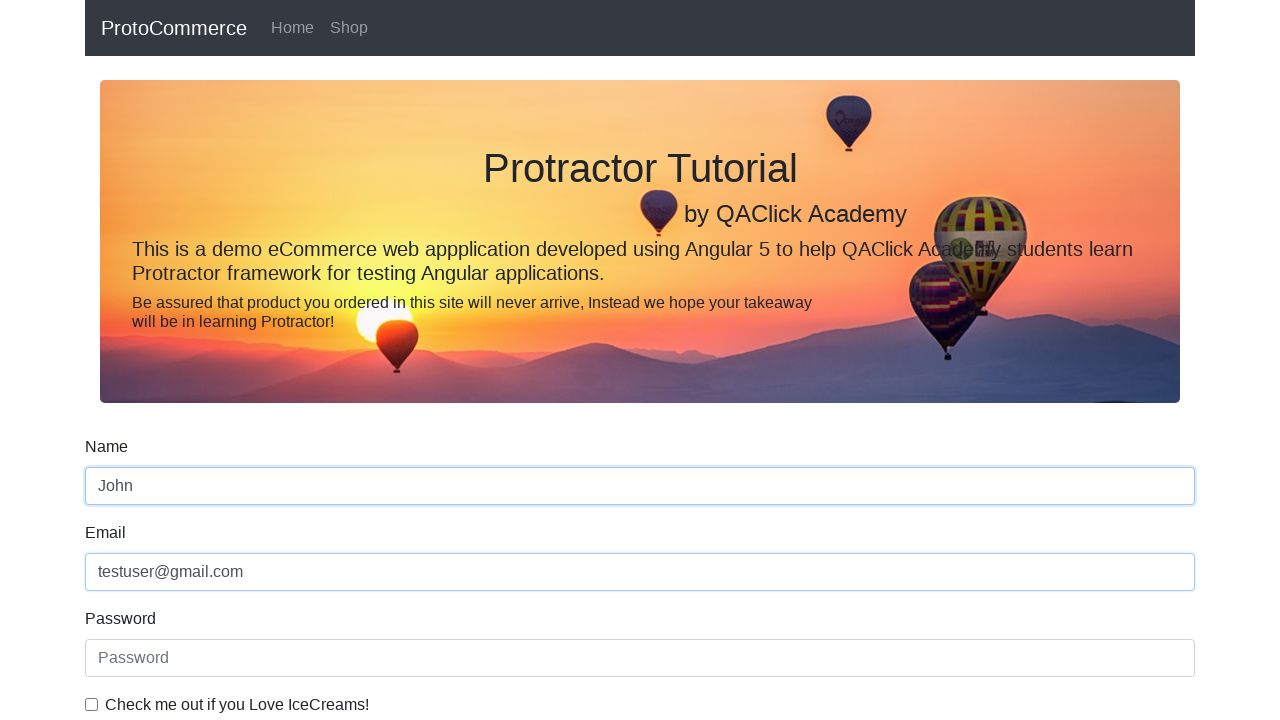

Filled password field with 'pass123' on #exampleInputPassword1
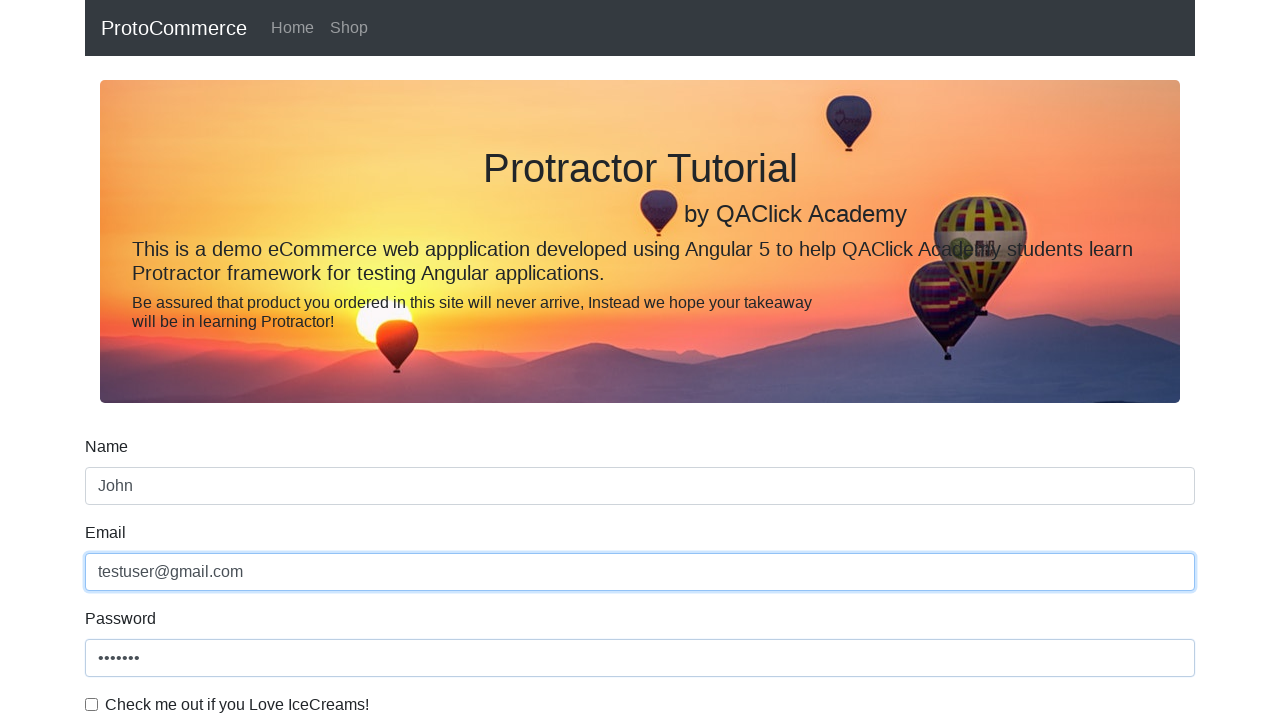

Clicked agreement checkbox at (92, 704) on #exampleCheck1
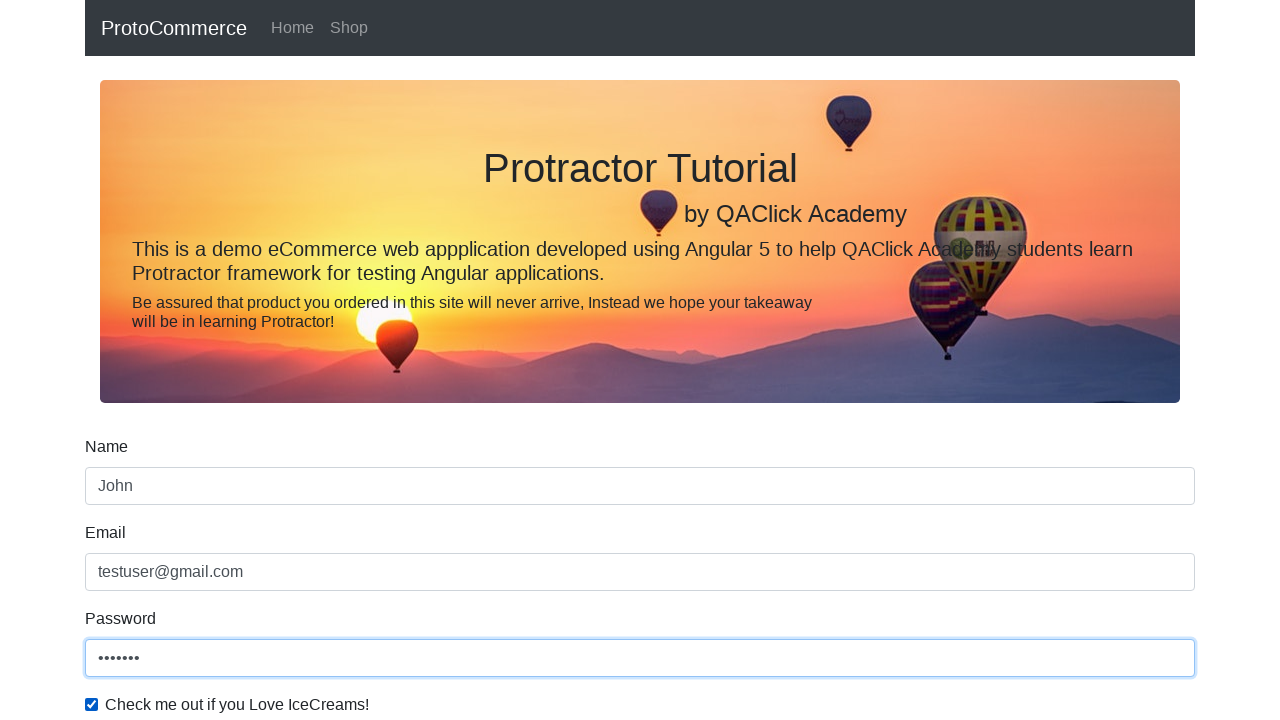

Selected 'Female' from gender dropdown on #exampleFormControlSelect1
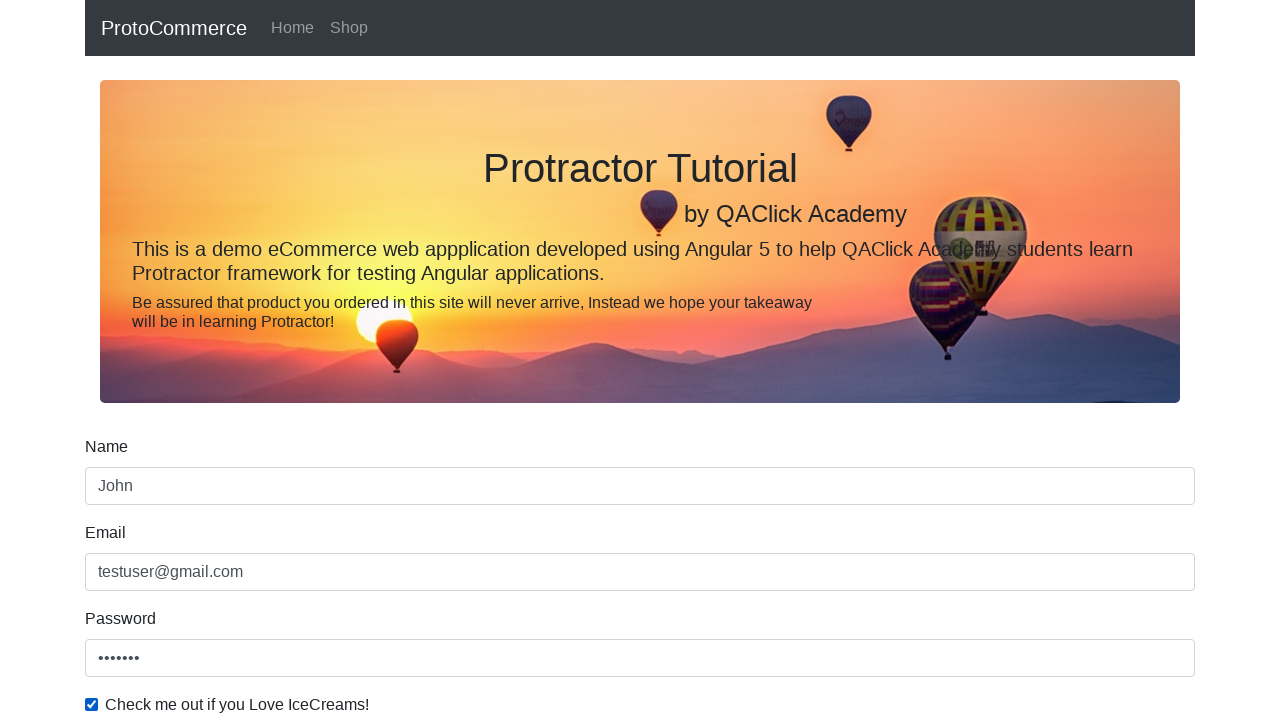

Selected employment status radio button at (238, 360) on #inlineRadio1
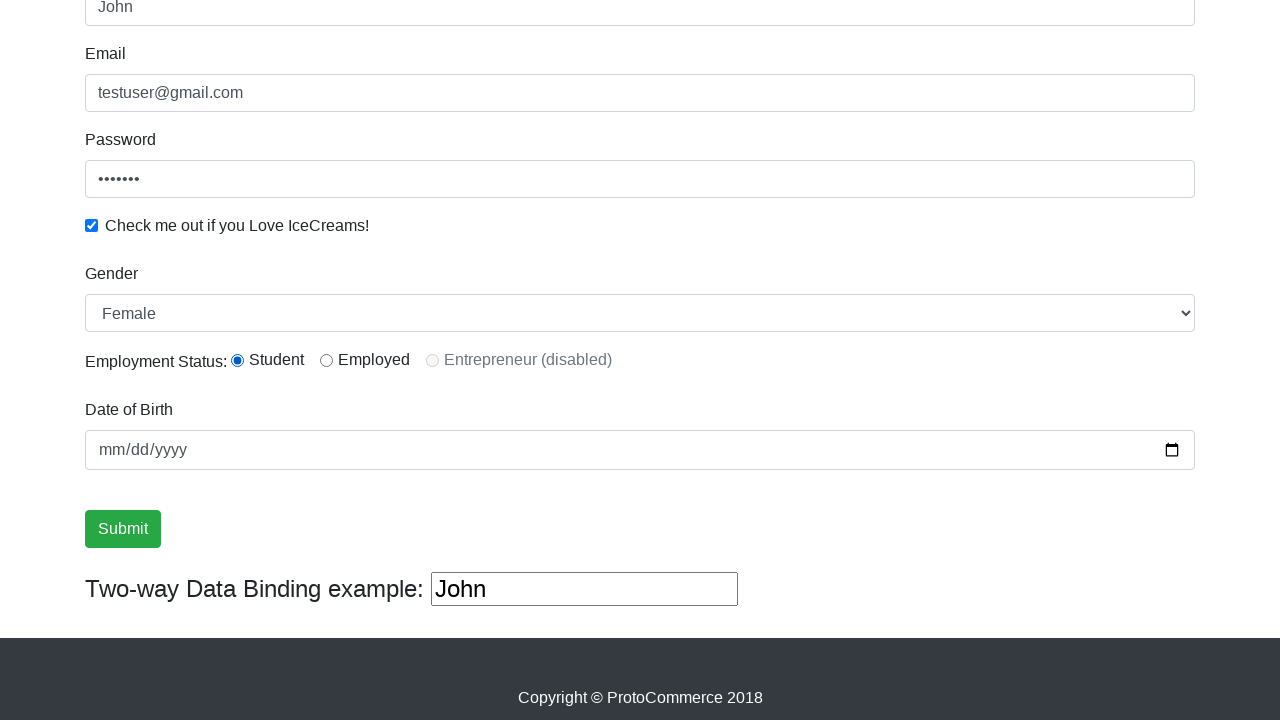

Filled date field with '2024-07-15' on input[type='date']
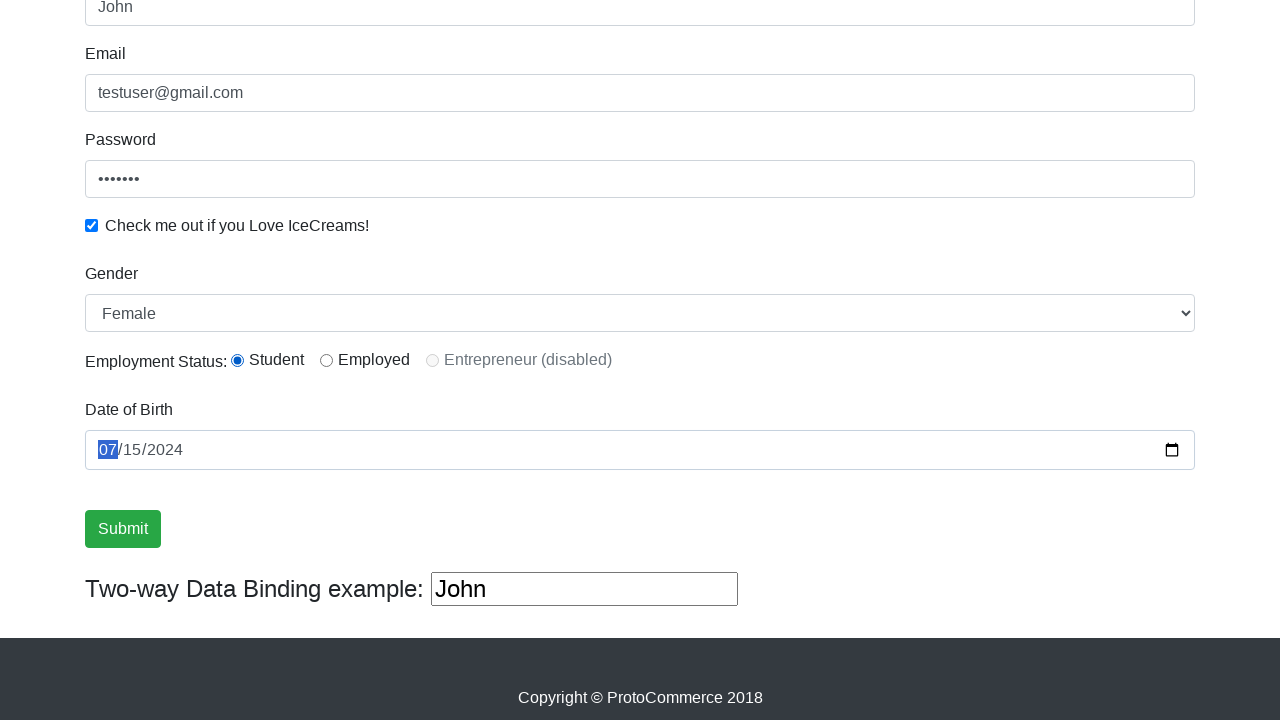

Clicked form submit button at (123, 529) on input.btn.btn-success
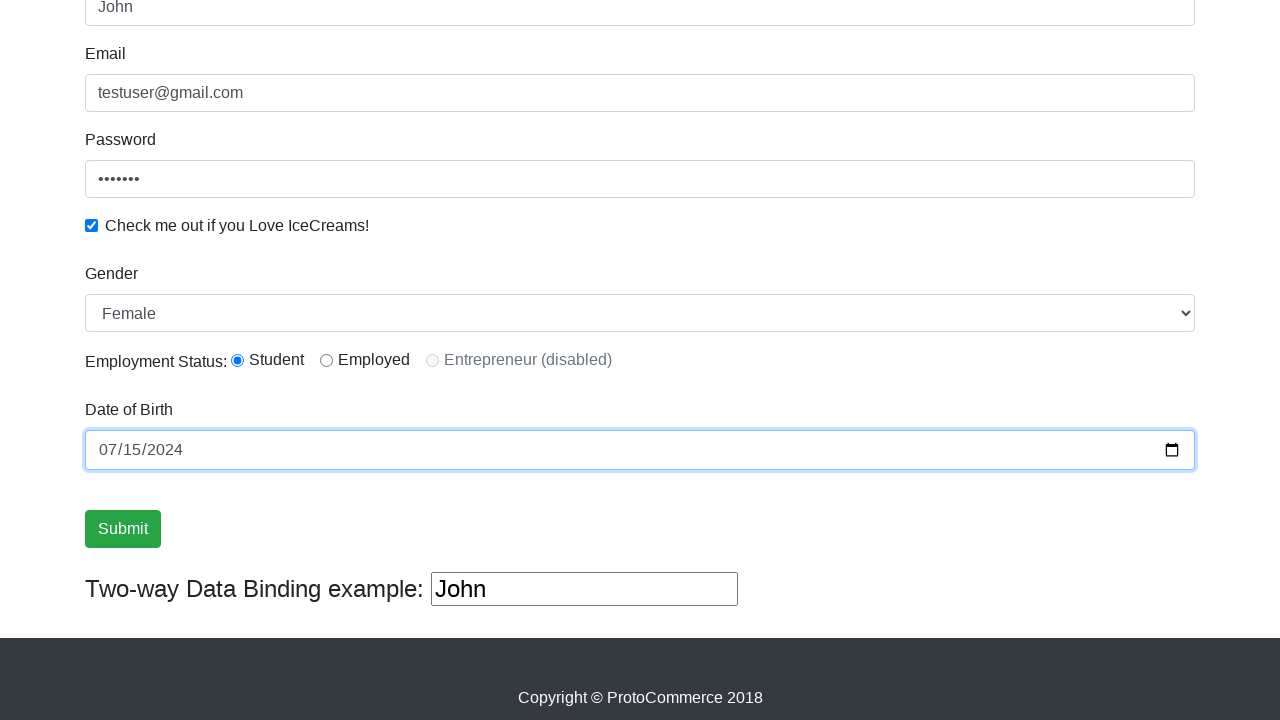

Success message appeared after form submission
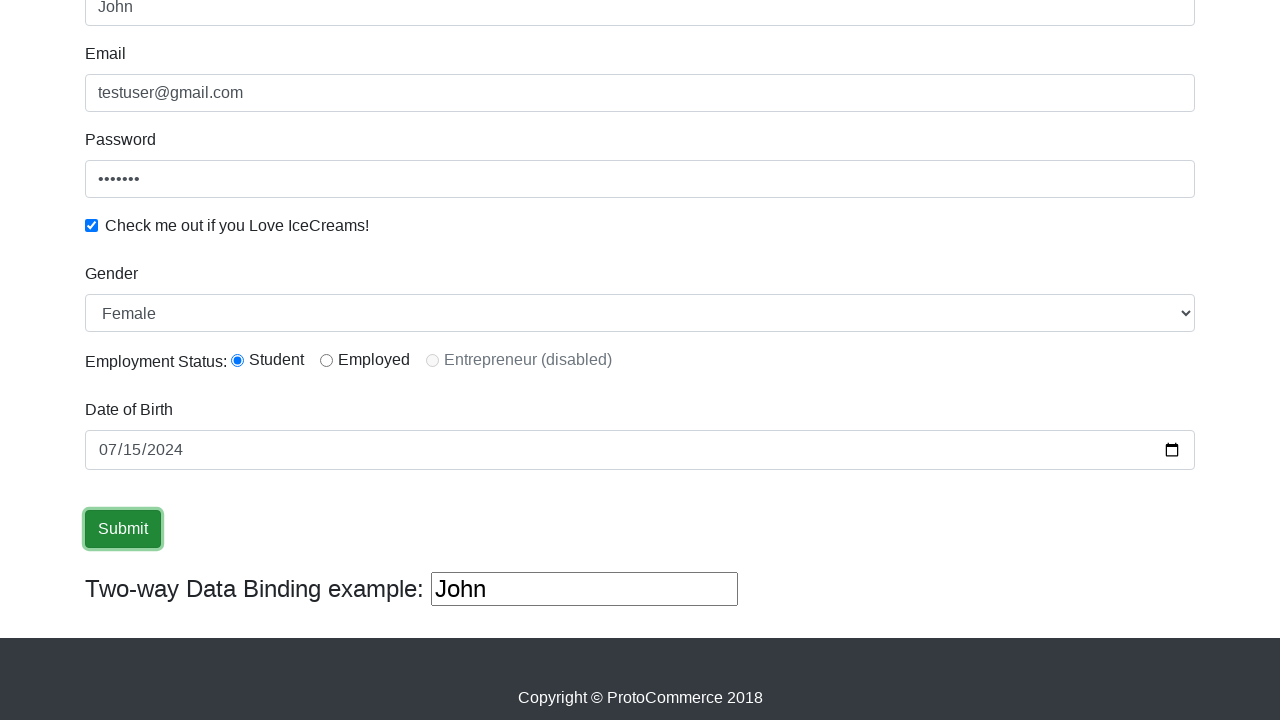

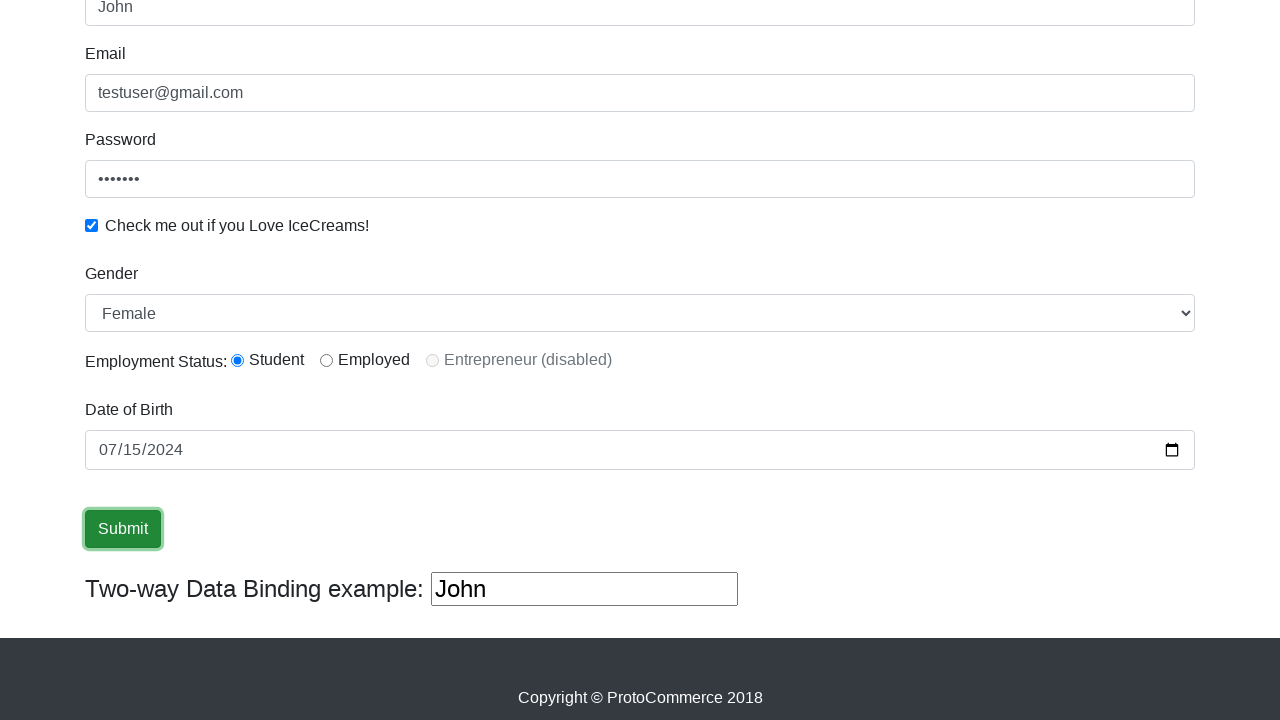